Tests multi-select dropdown functionality by selecting options using different methods (by index, value, and visible text), verifying selections, deselecting options, and finally clearing all selections.

Starting URL: https://demoqa.com/select-menu

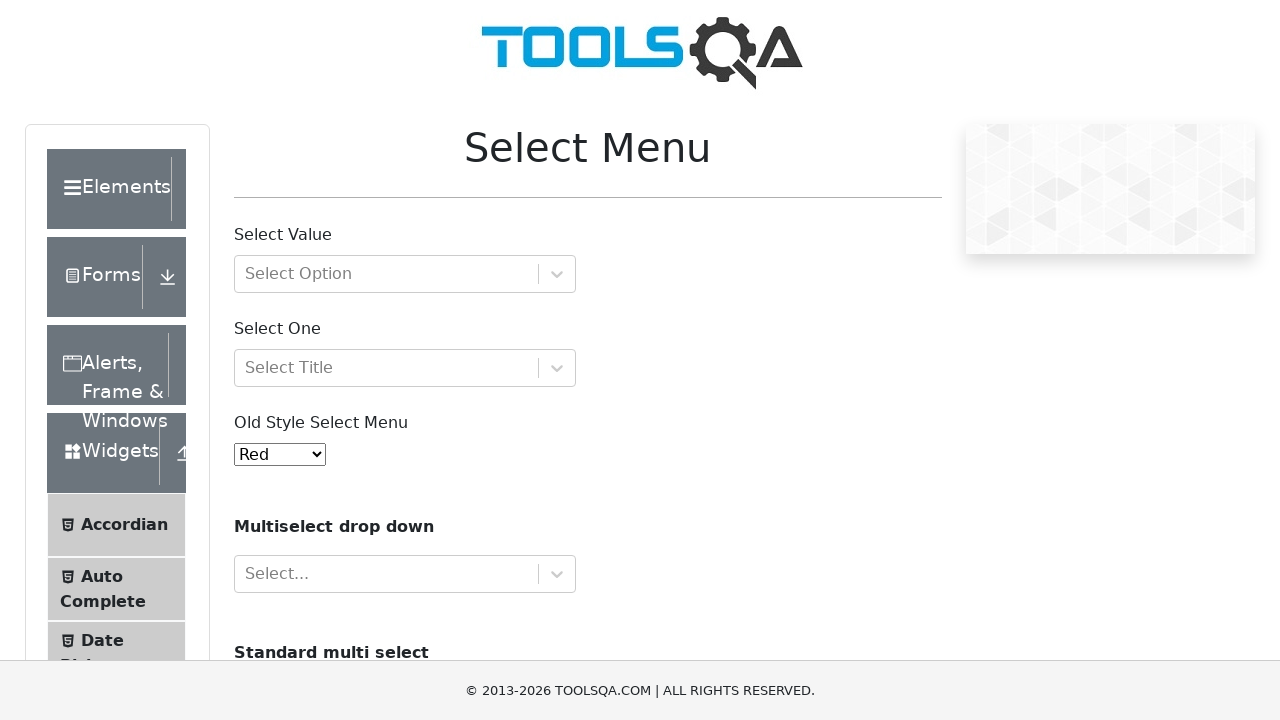

Scrolled down 400px to make multi-select element visible
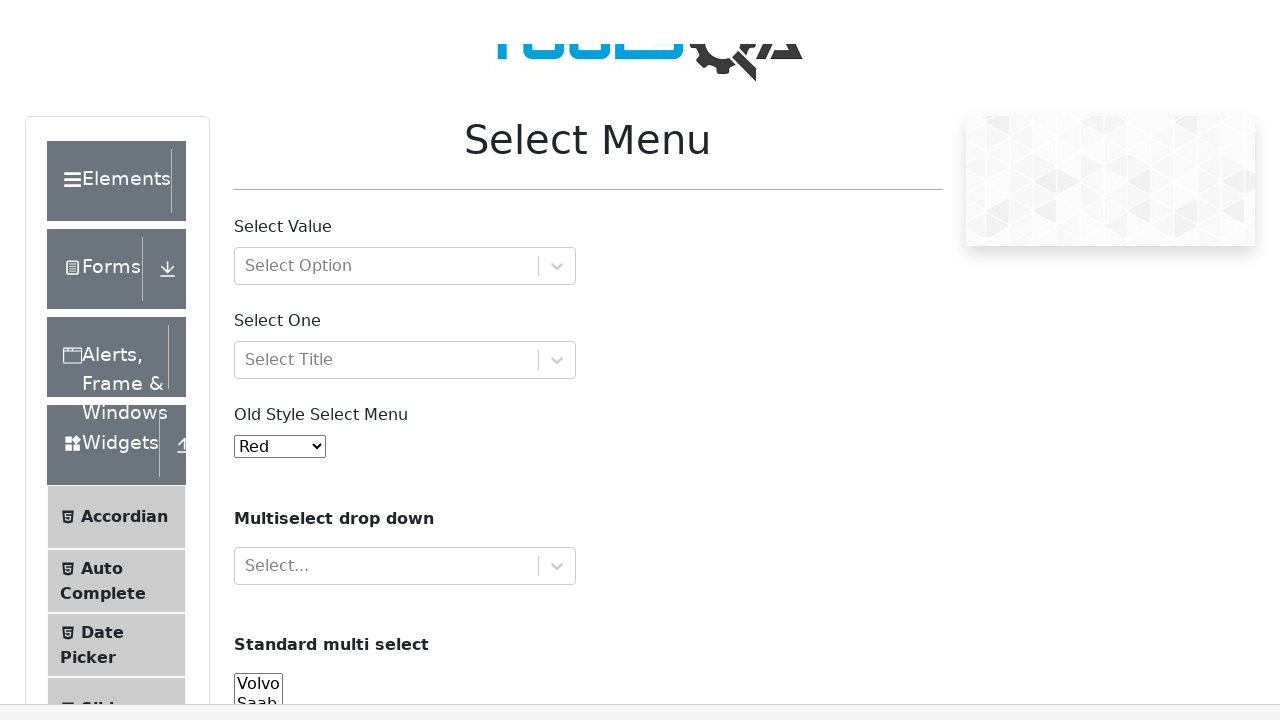

Multi-select dropdown #cars became visible
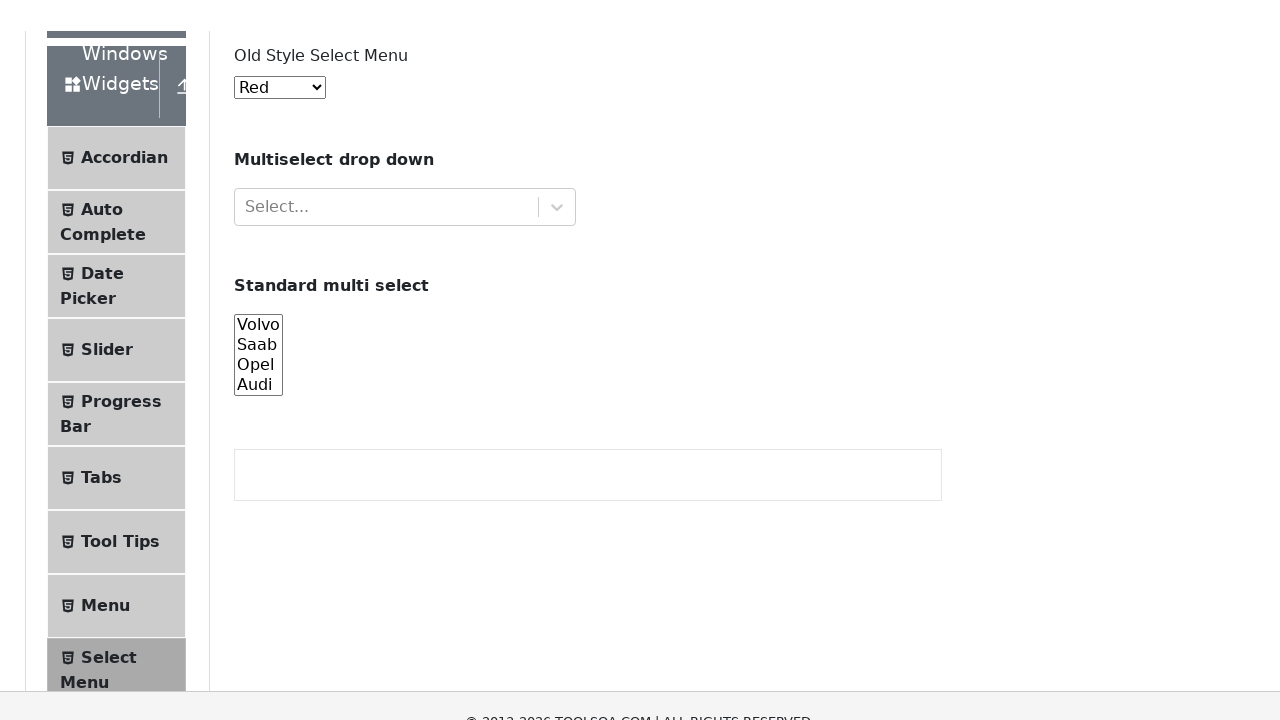

Selected 'Opel' by index 2 on #cars
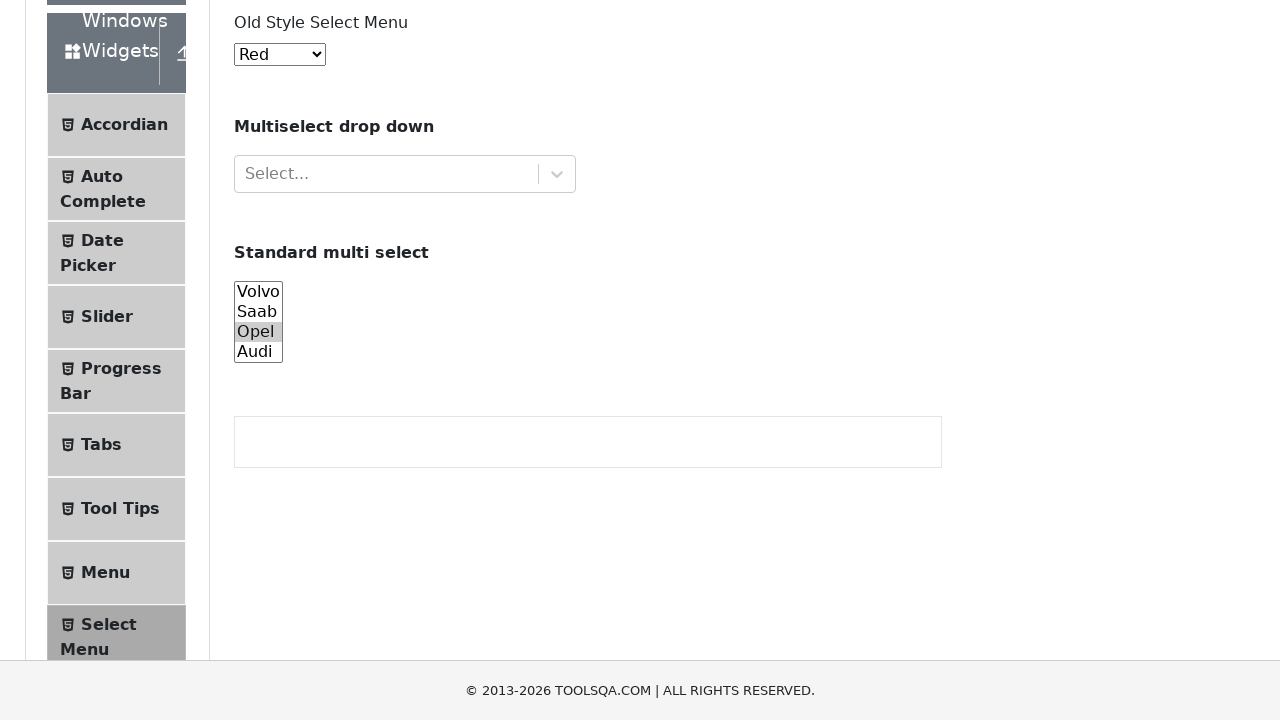

Selected 'Saab' by value on #cars
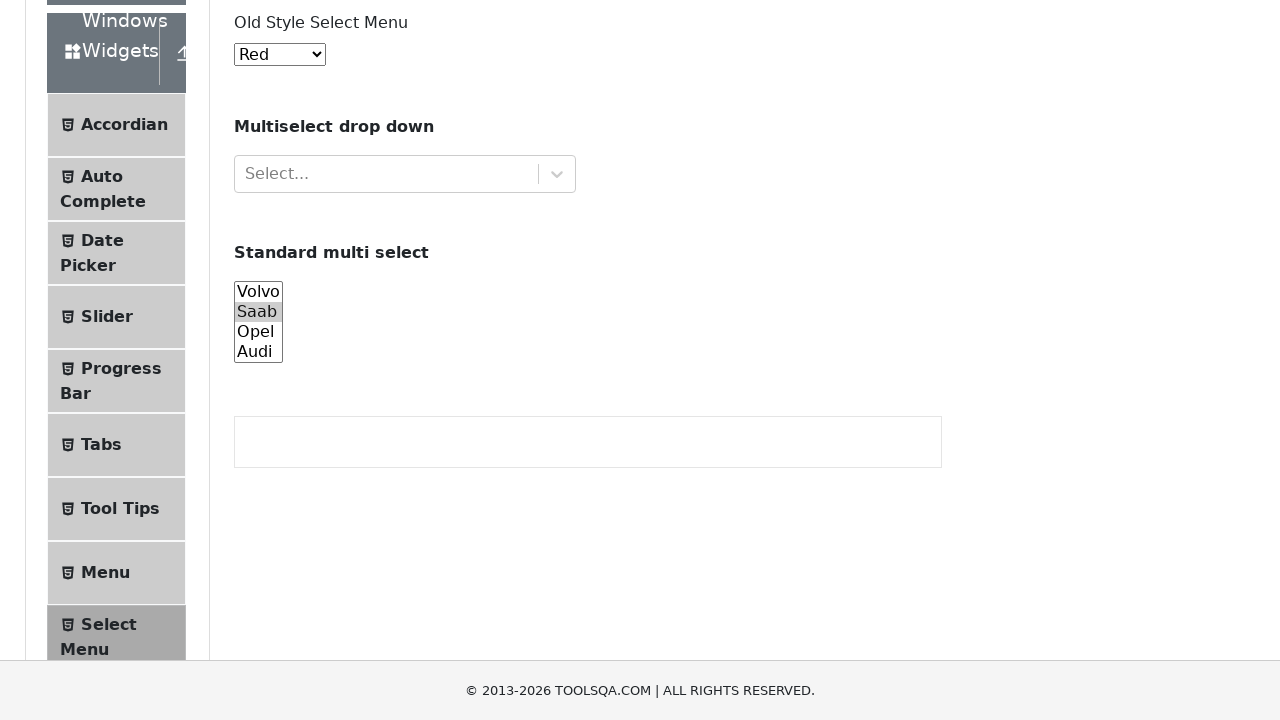

Selected 'Audi' by visible text on #cars
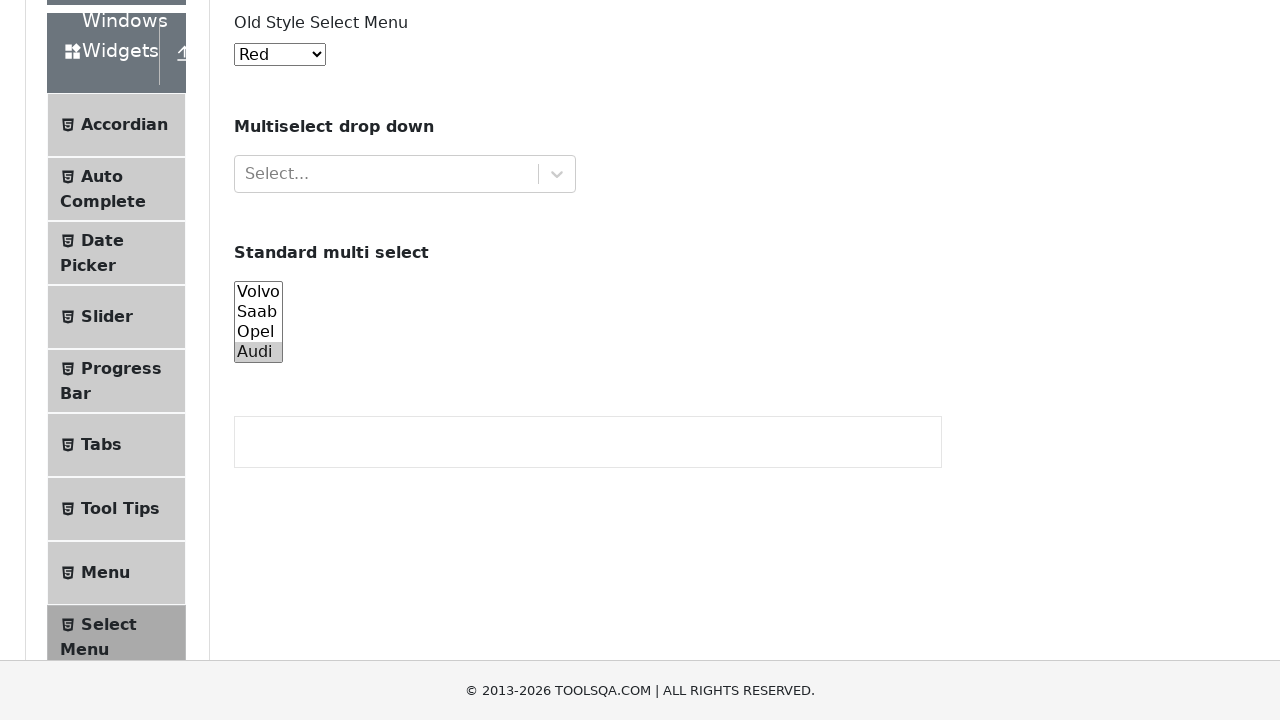

Waited 1 second to observe selections
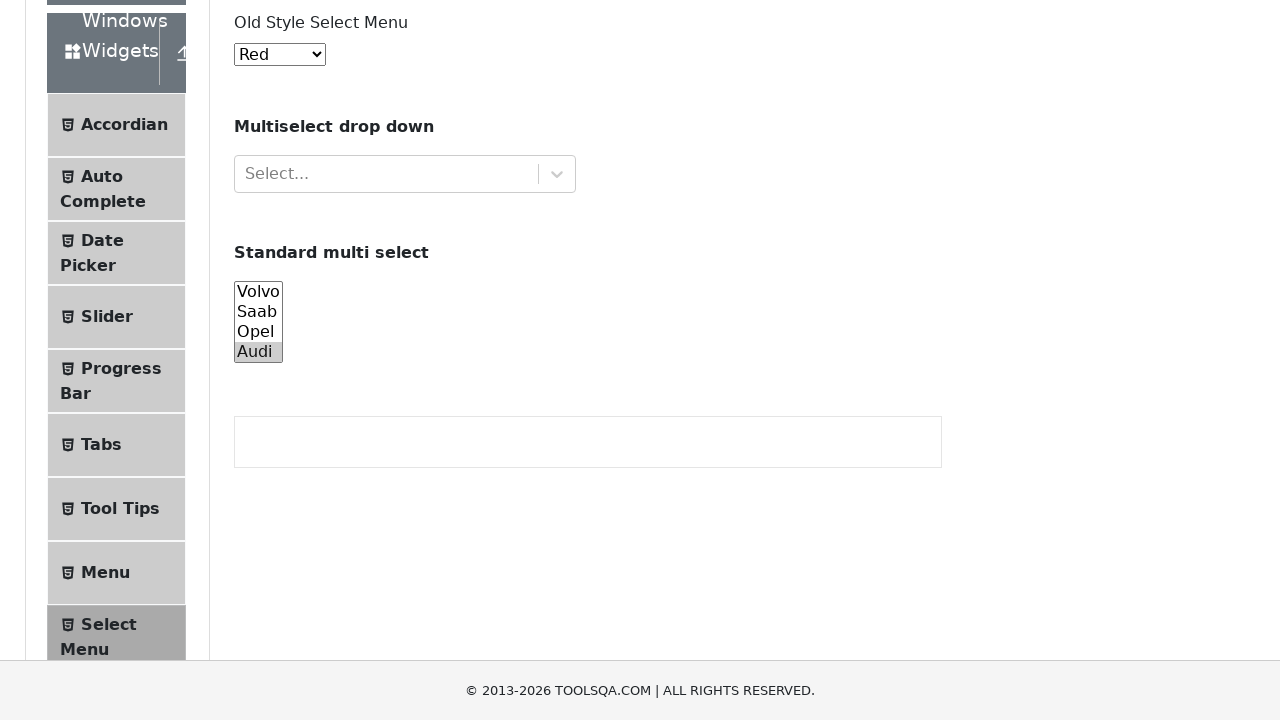

Deselected 'Audi' by index 3
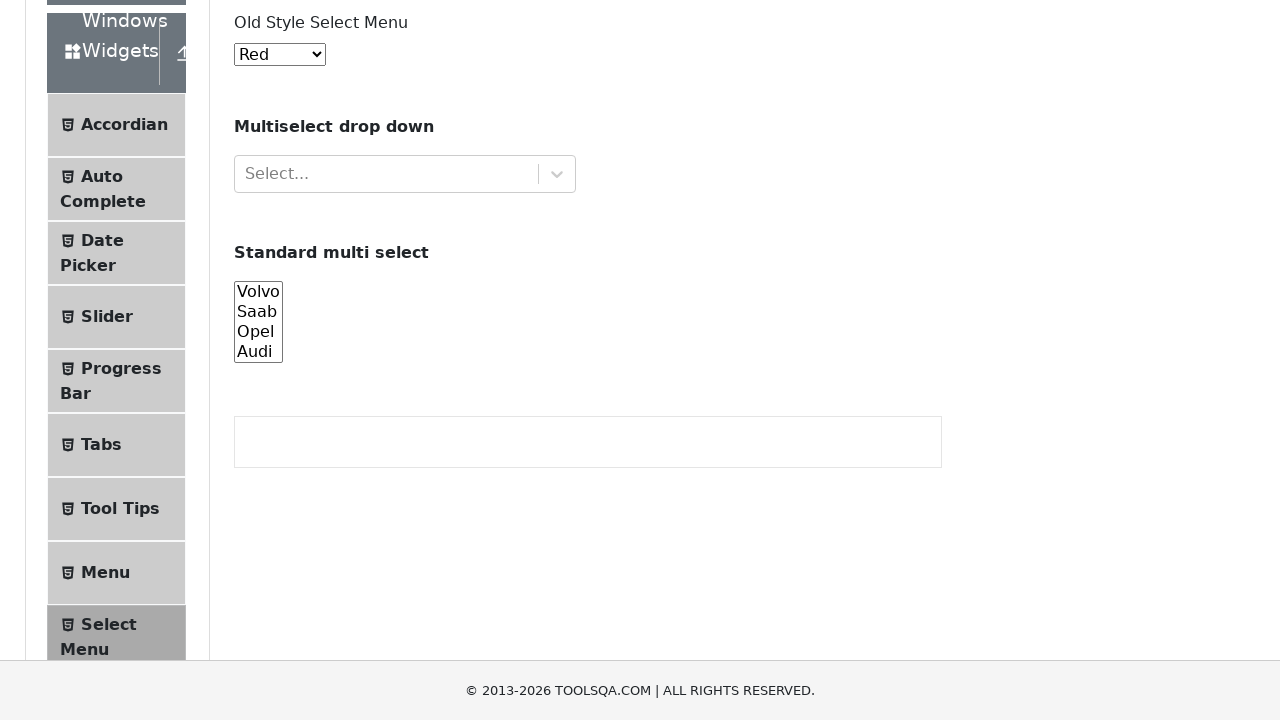

Deselected 'Opel' by visible text
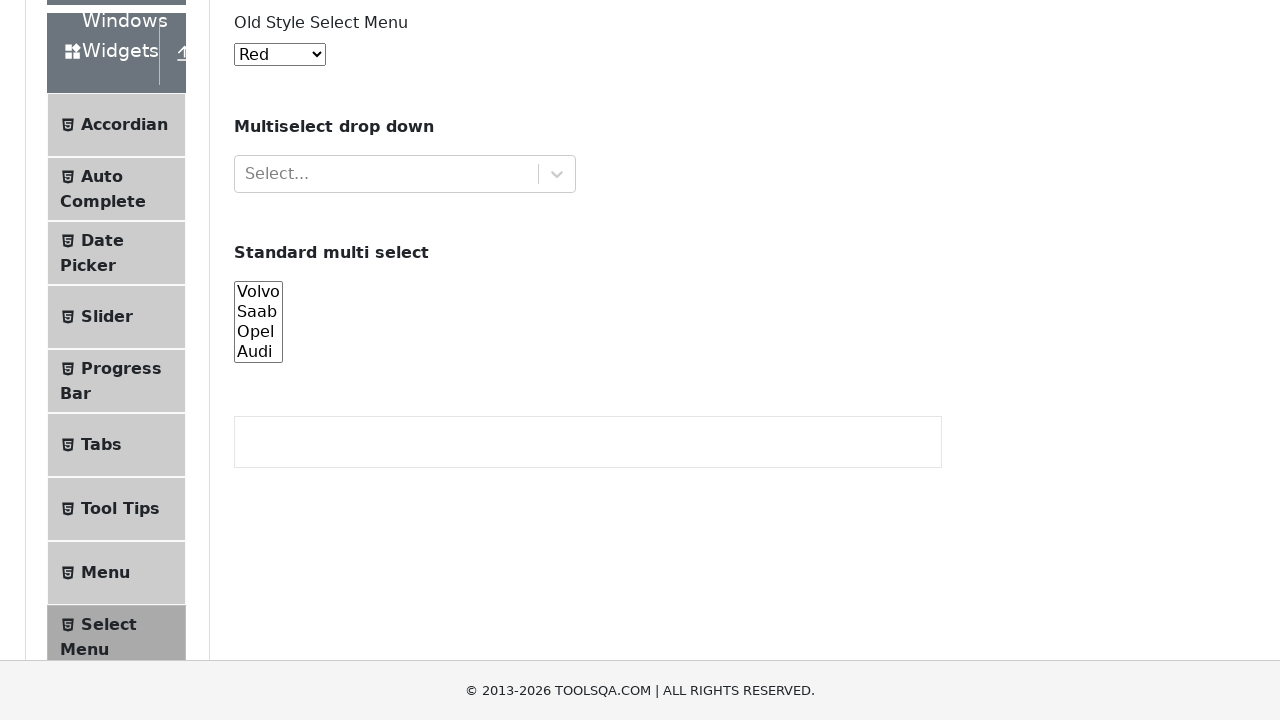

Waited 1 second to observe deselections
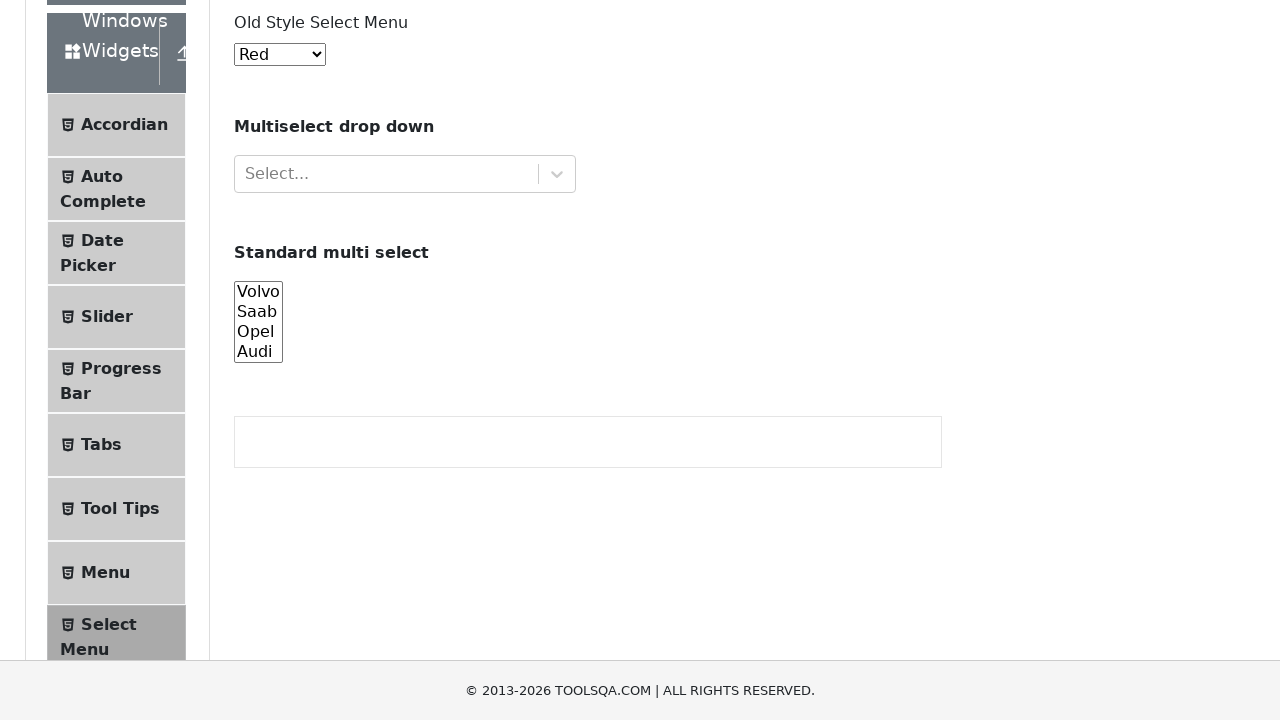

Cleared all selections from multi-select dropdown
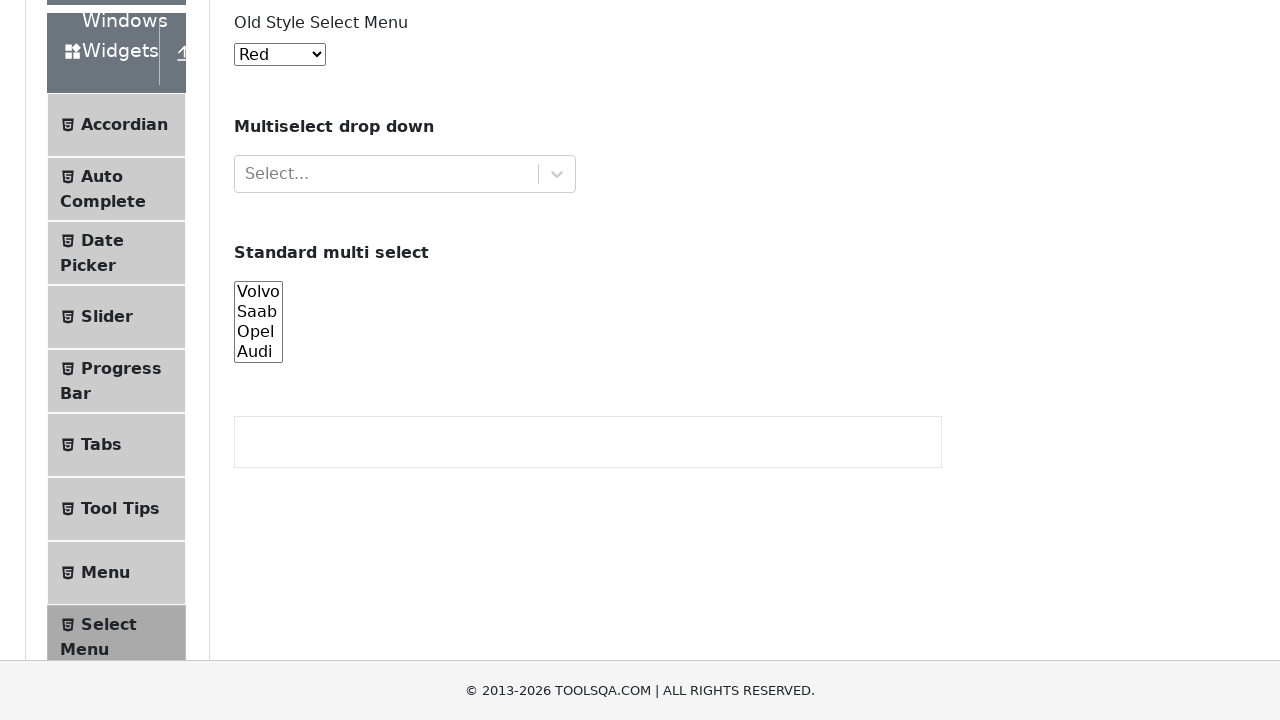

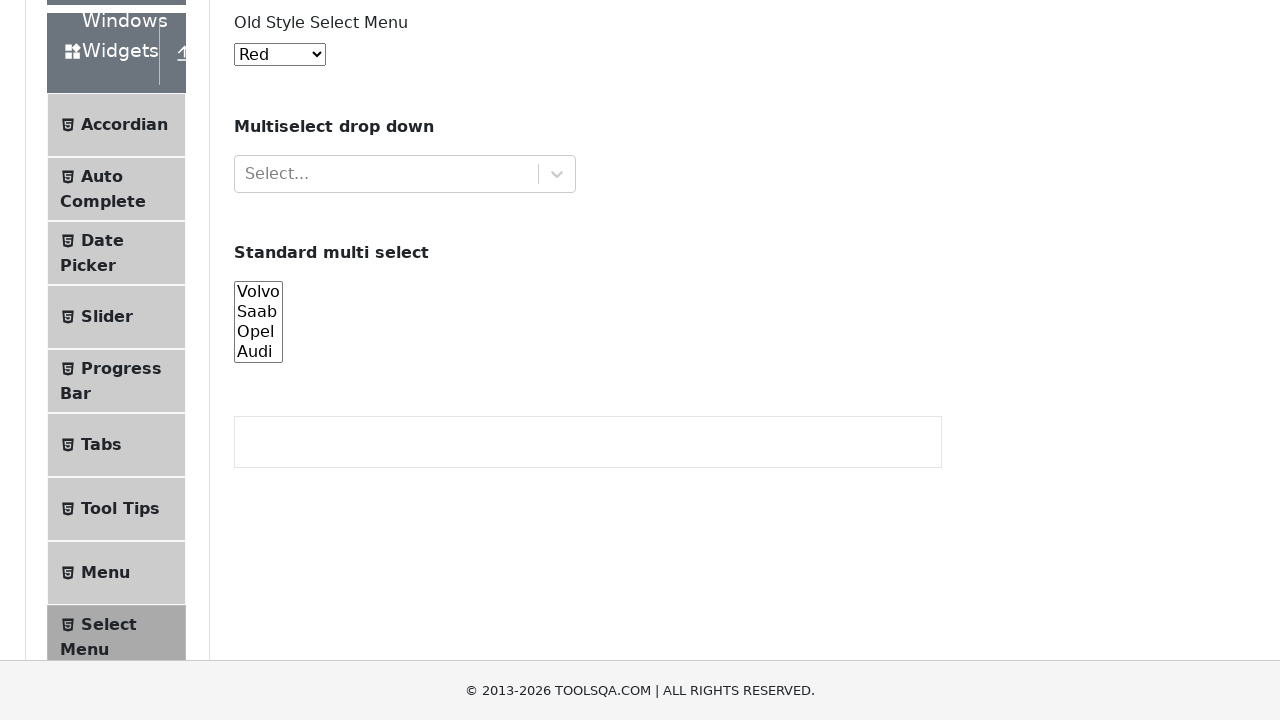